Tests dropdown selection functionality by selecting different options and verifying the selected values

Starting URL: http://theinternet.przyklady.javastart.pl/dropdown

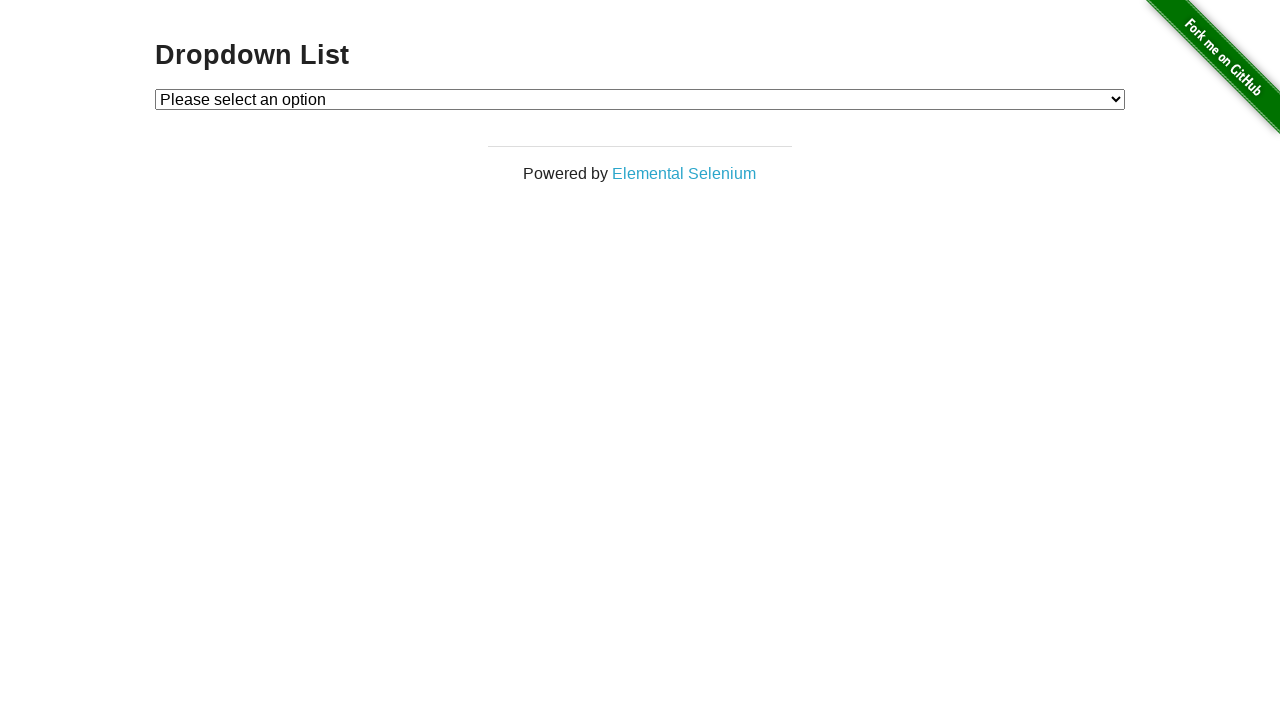

Located dropdown element
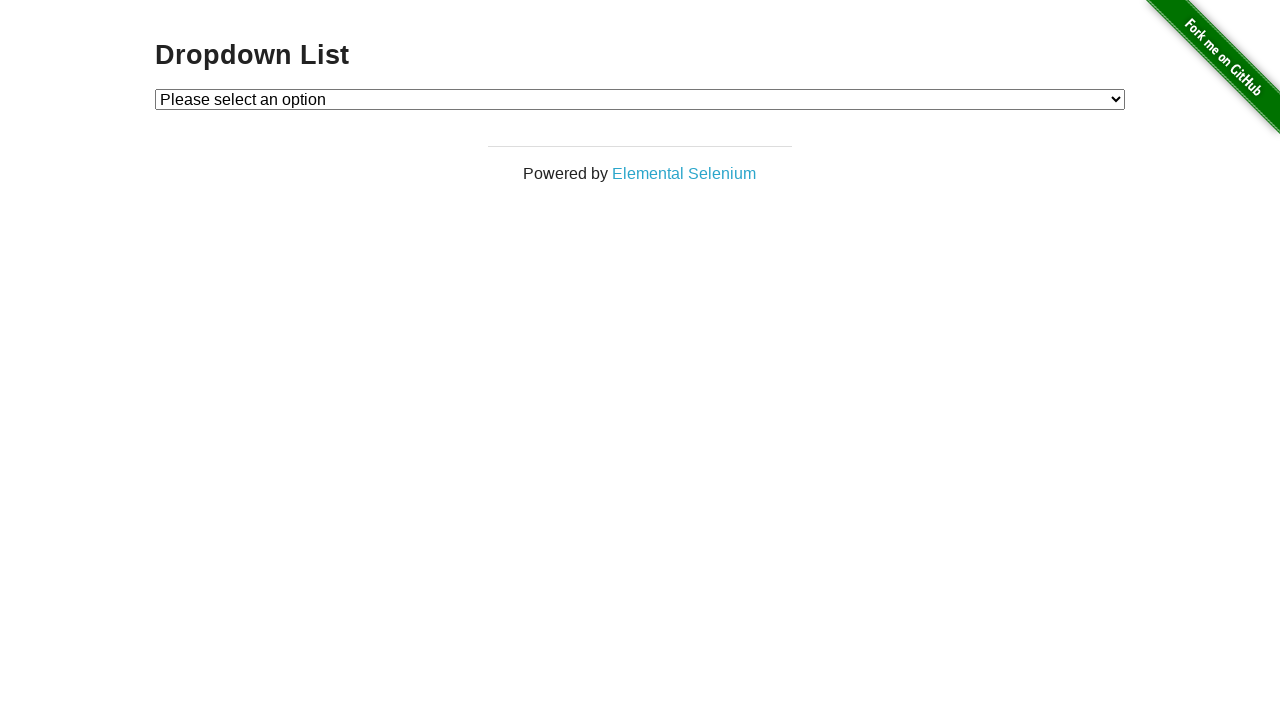

Retrieved default selected option text
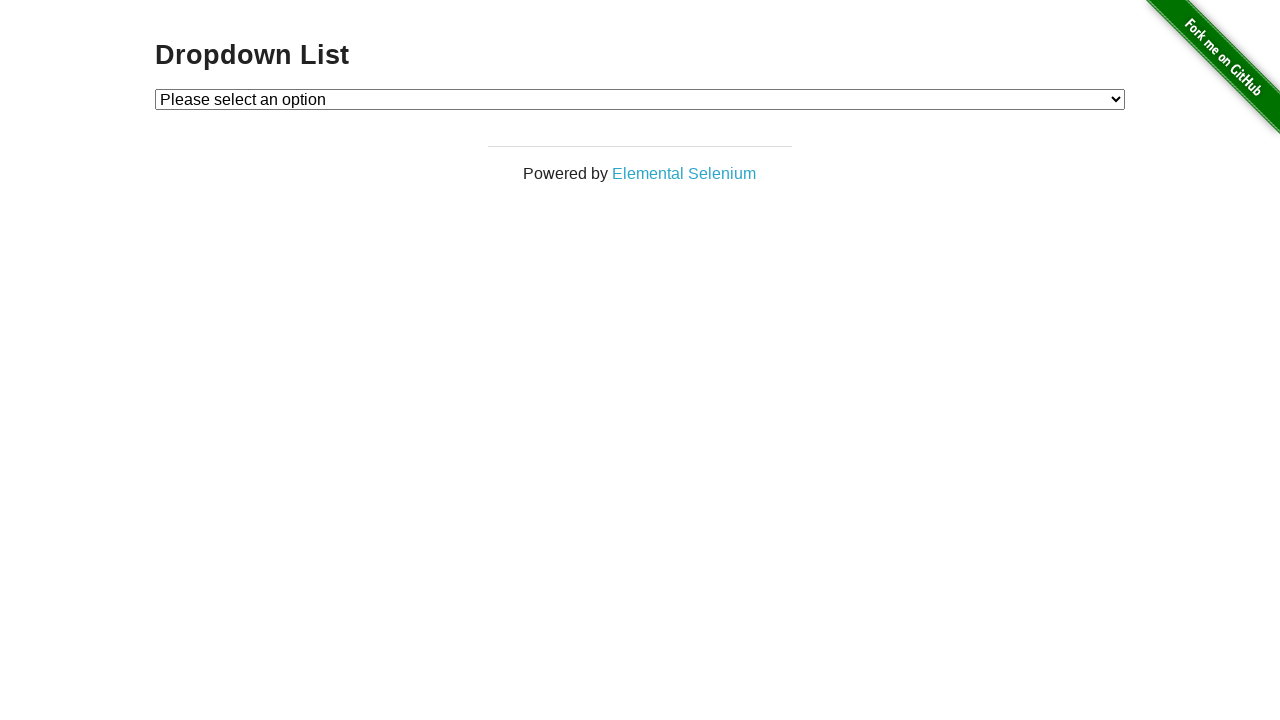

Verified default option is 'Please select an option'
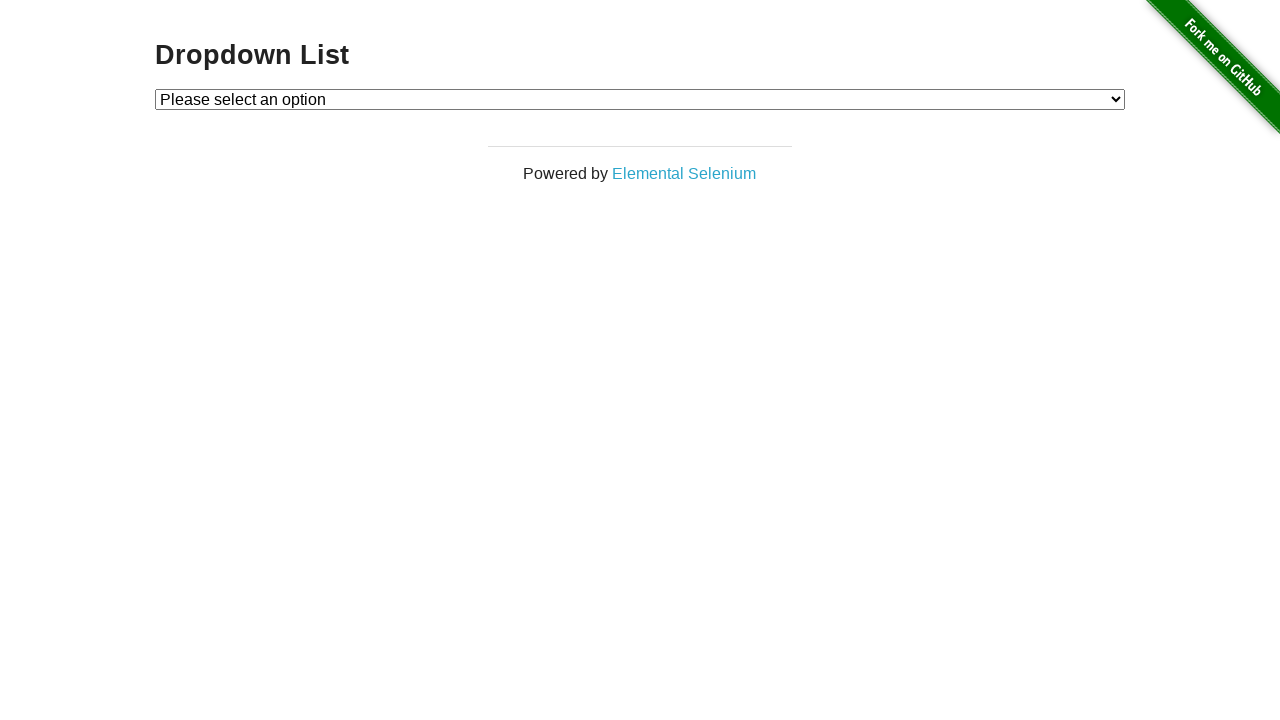

Selected Option 1 from dropdown on #dropdown
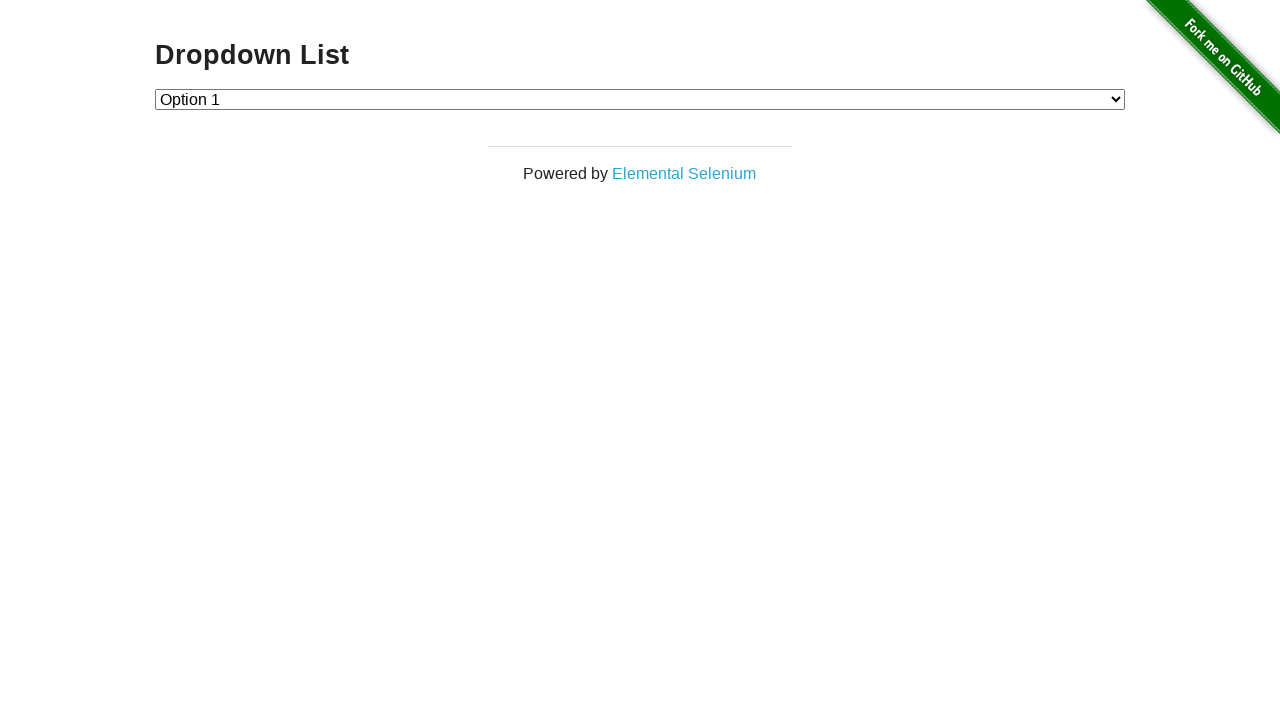

Retrieved selected option text after selecting Option 1
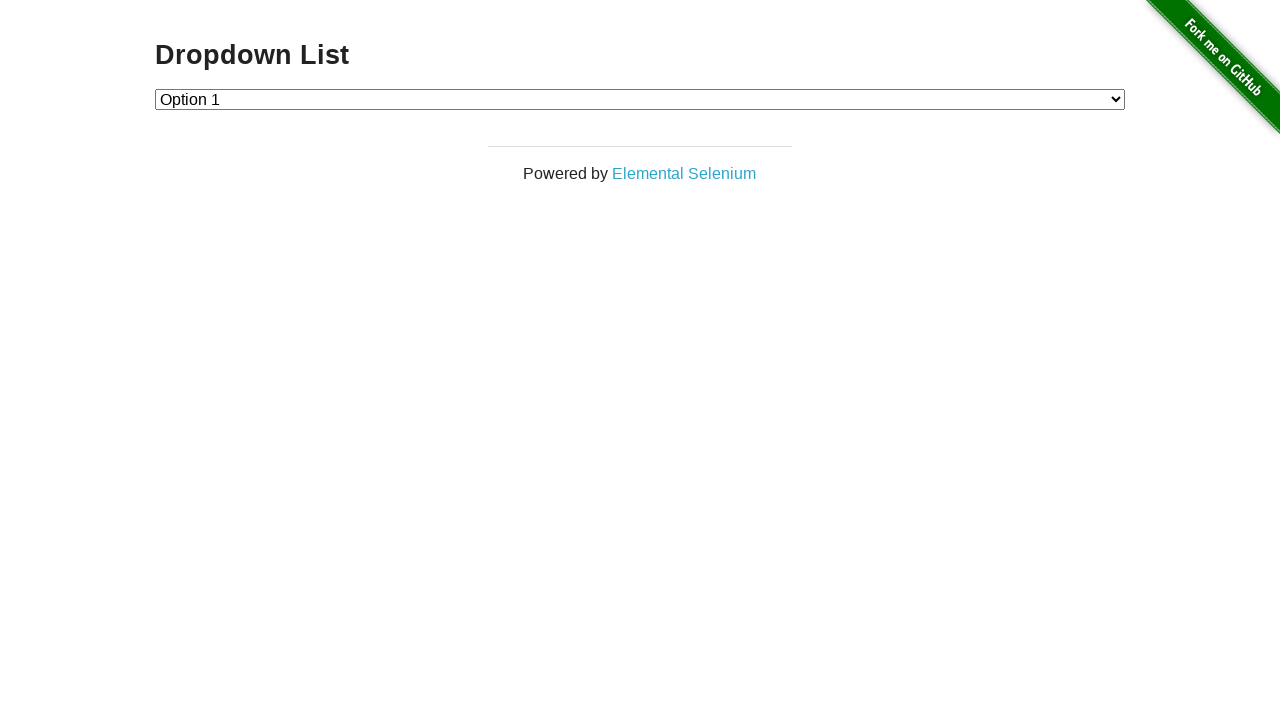

Verified Option 1 is now selected
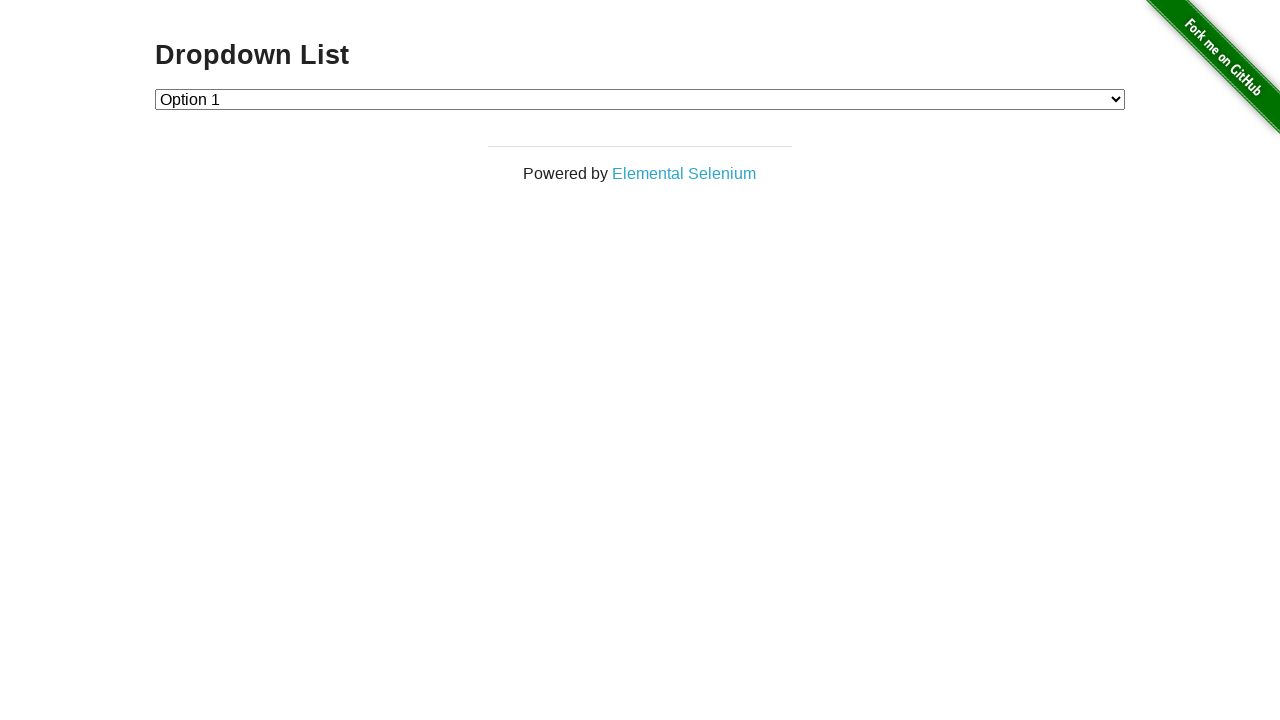

Selected Option 2 from dropdown on #dropdown
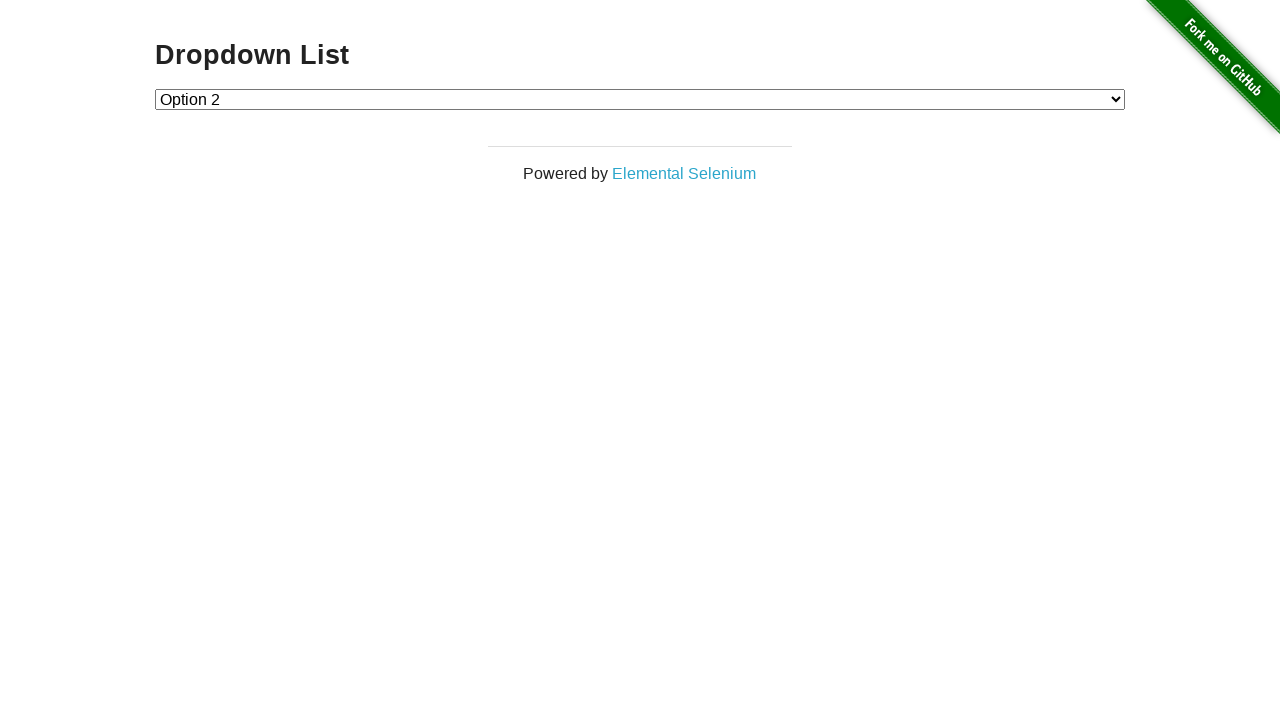

Retrieved selected option text after selecting Option 2
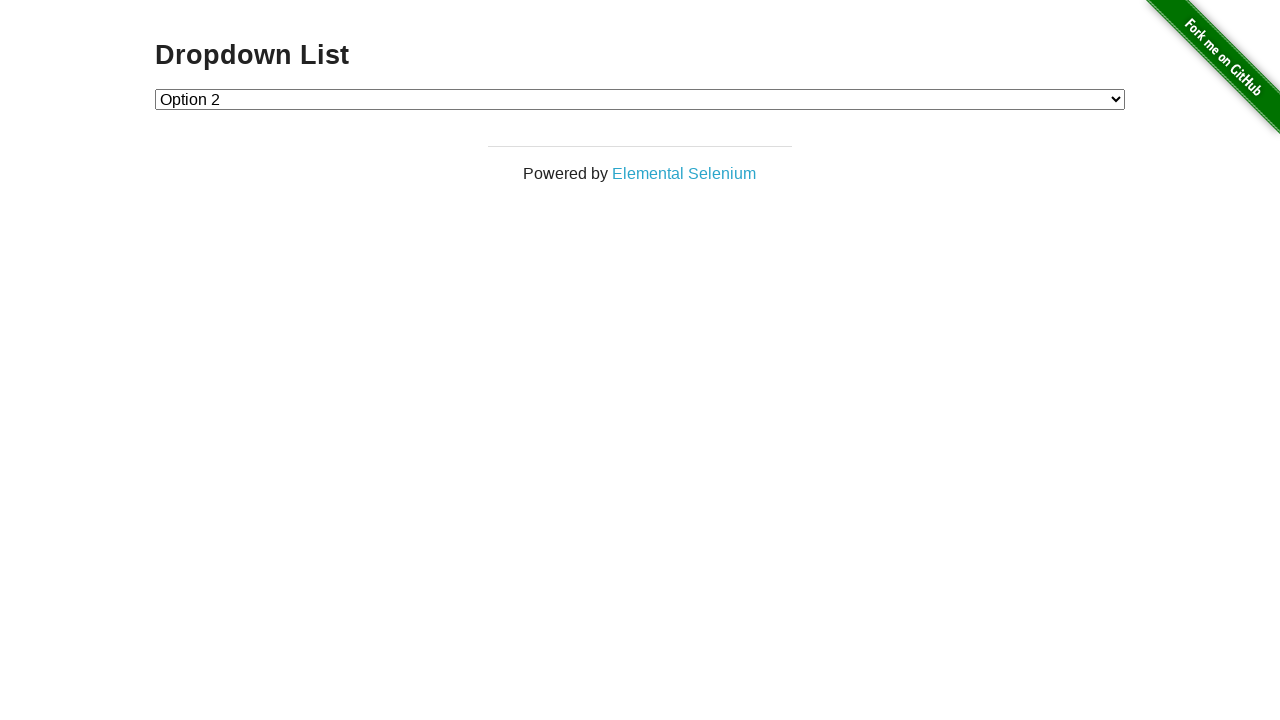

Verified Option 2 is now selected
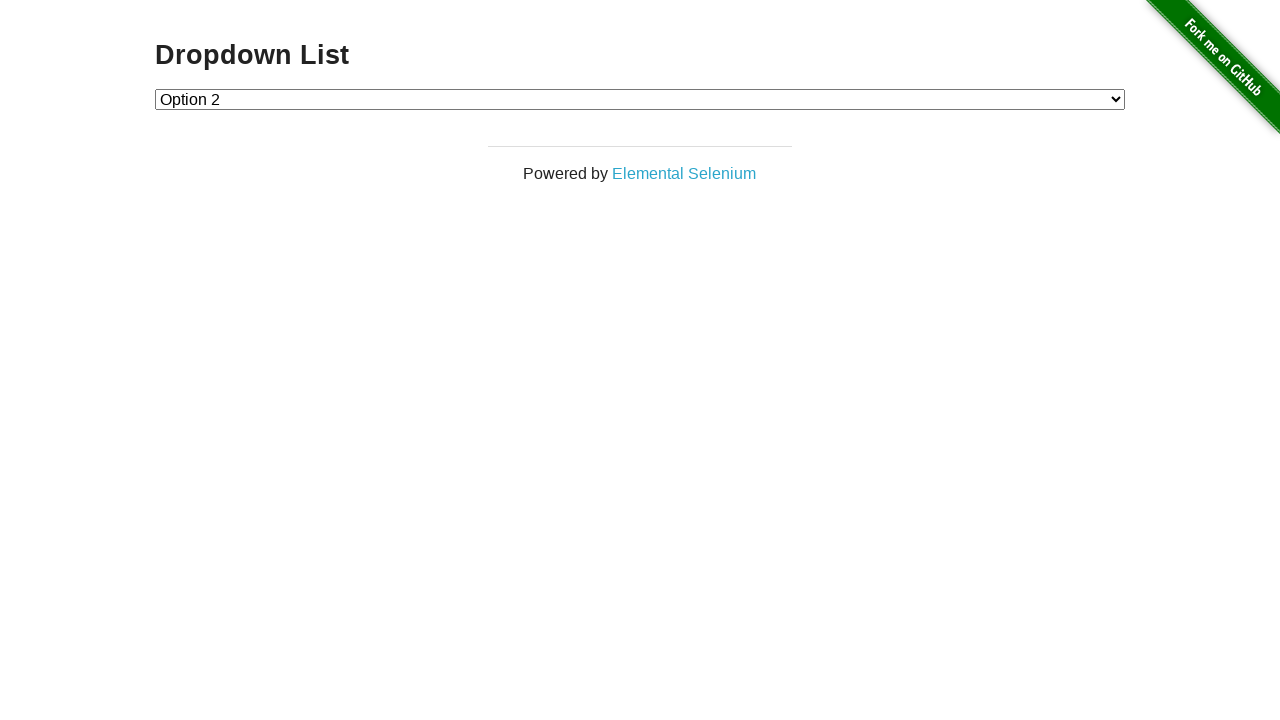

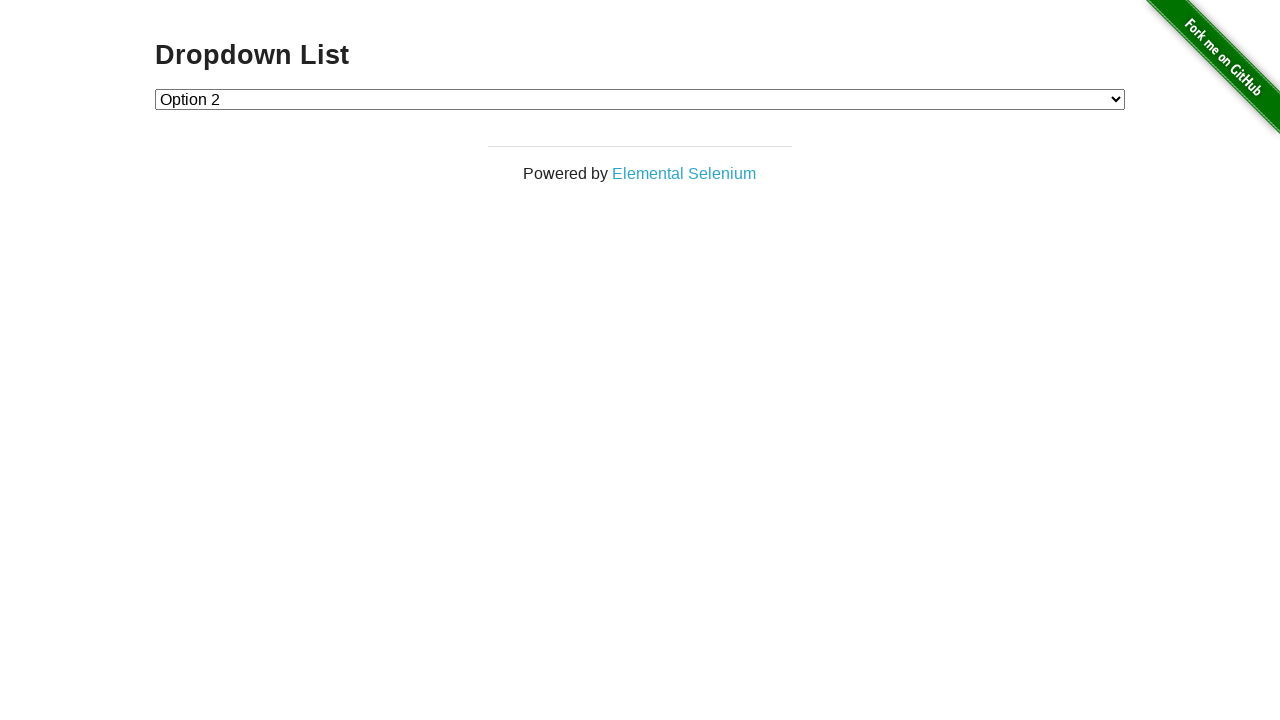